Tests form filling and validation on a practice site by entering credentials, verifying error messages, then testing the forgot password flow by filling name, email, and phone number fields using various locator strategies.

Starting URL: https://rahulshettyacademy.com/locatorspractice/

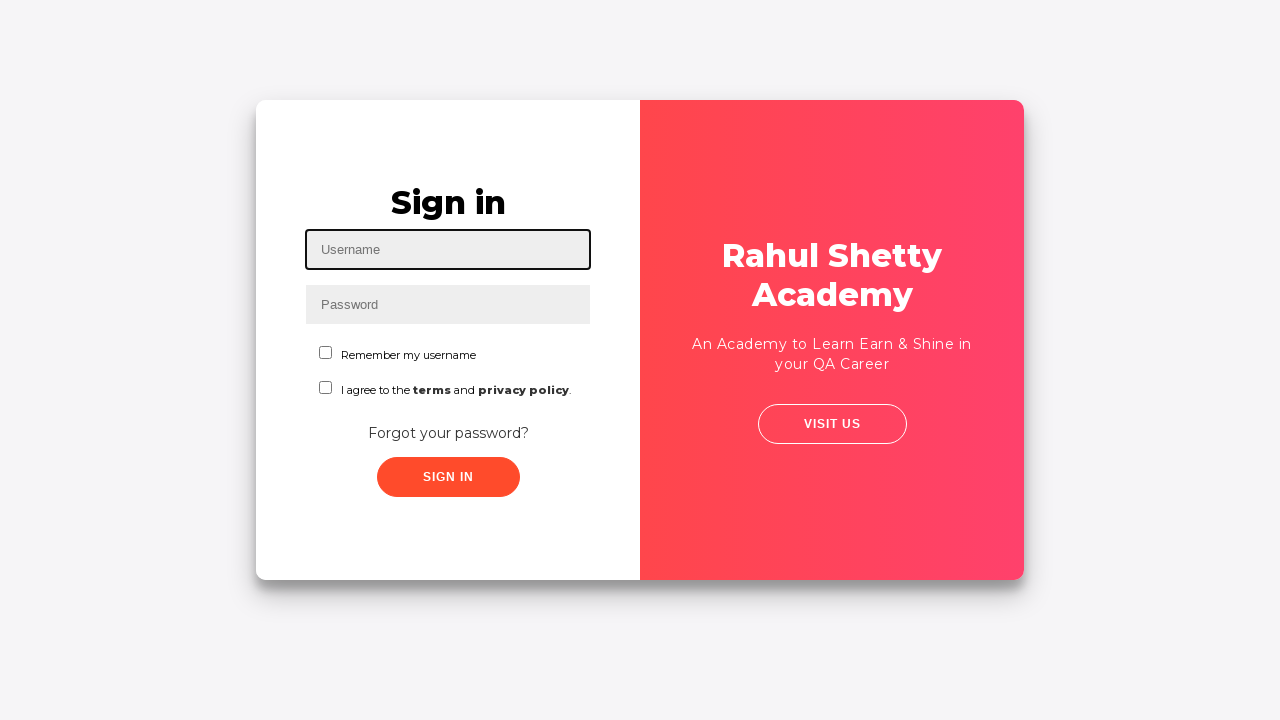

Filled username field with 'EricRicketts' on #inputUsername
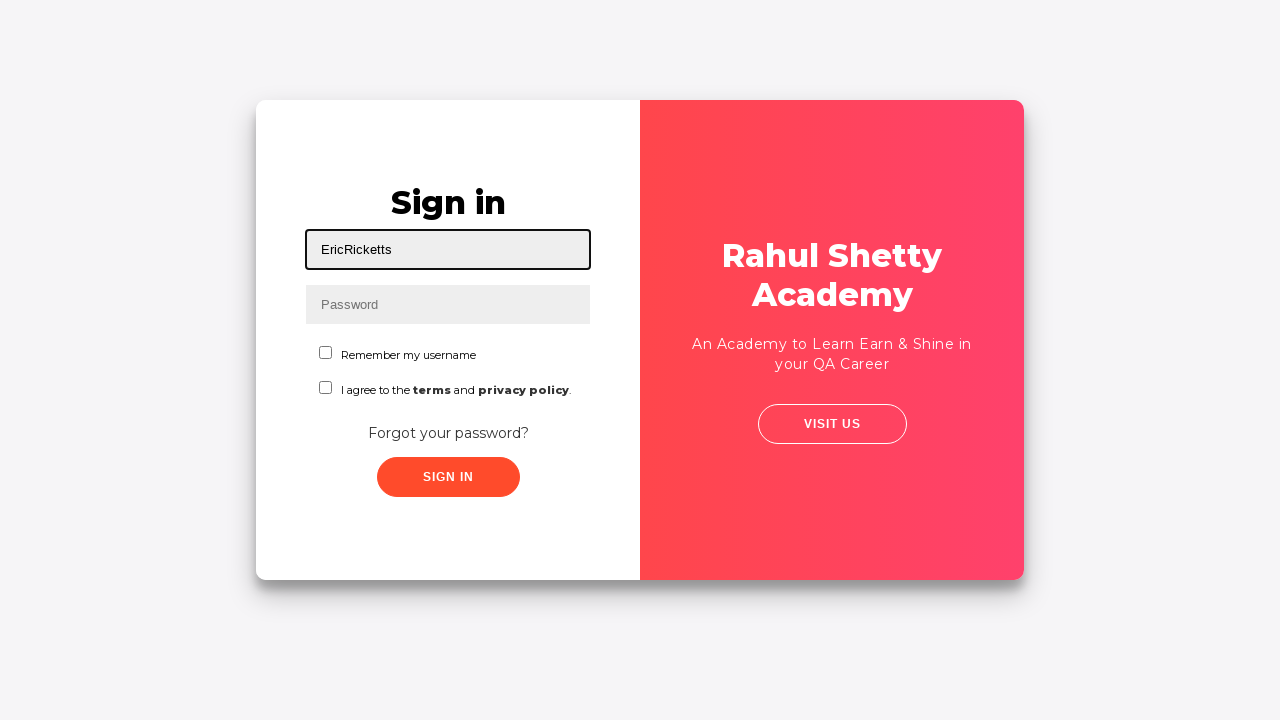

Filled password field with credentials on input[name='inputPassword']
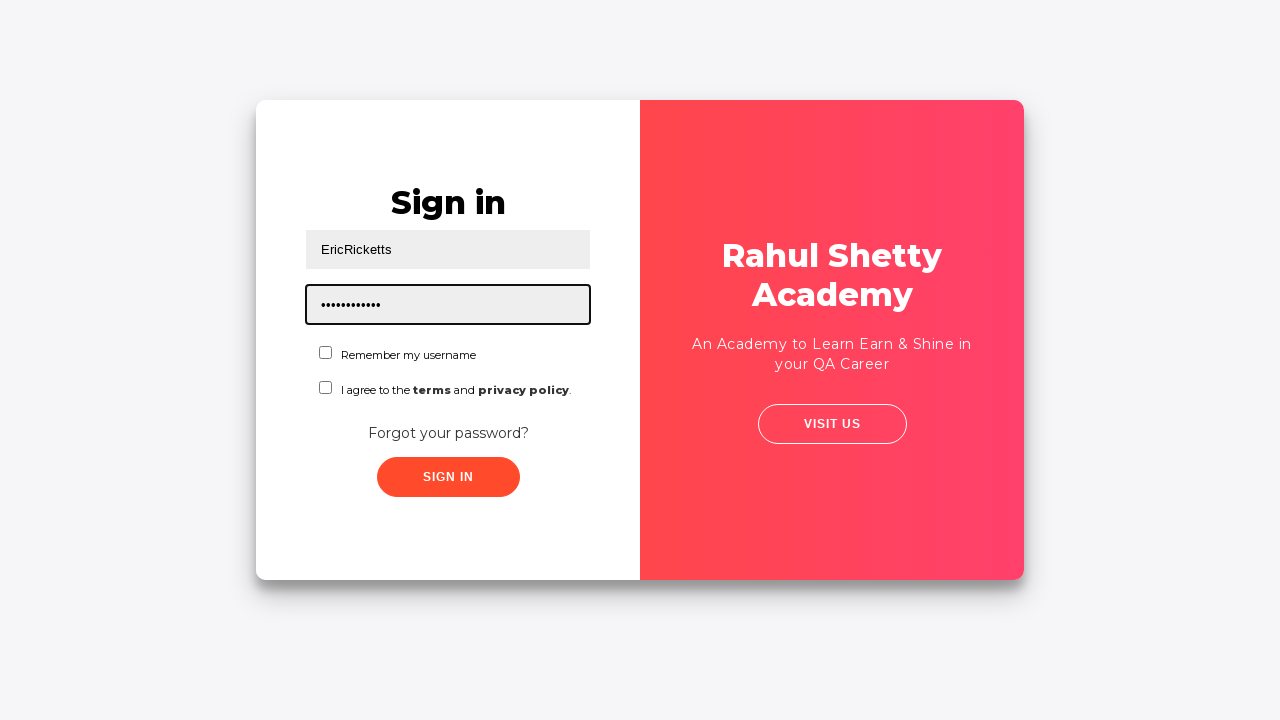

Clicked sign in button at (448, 477) on button.submit.signInBtn
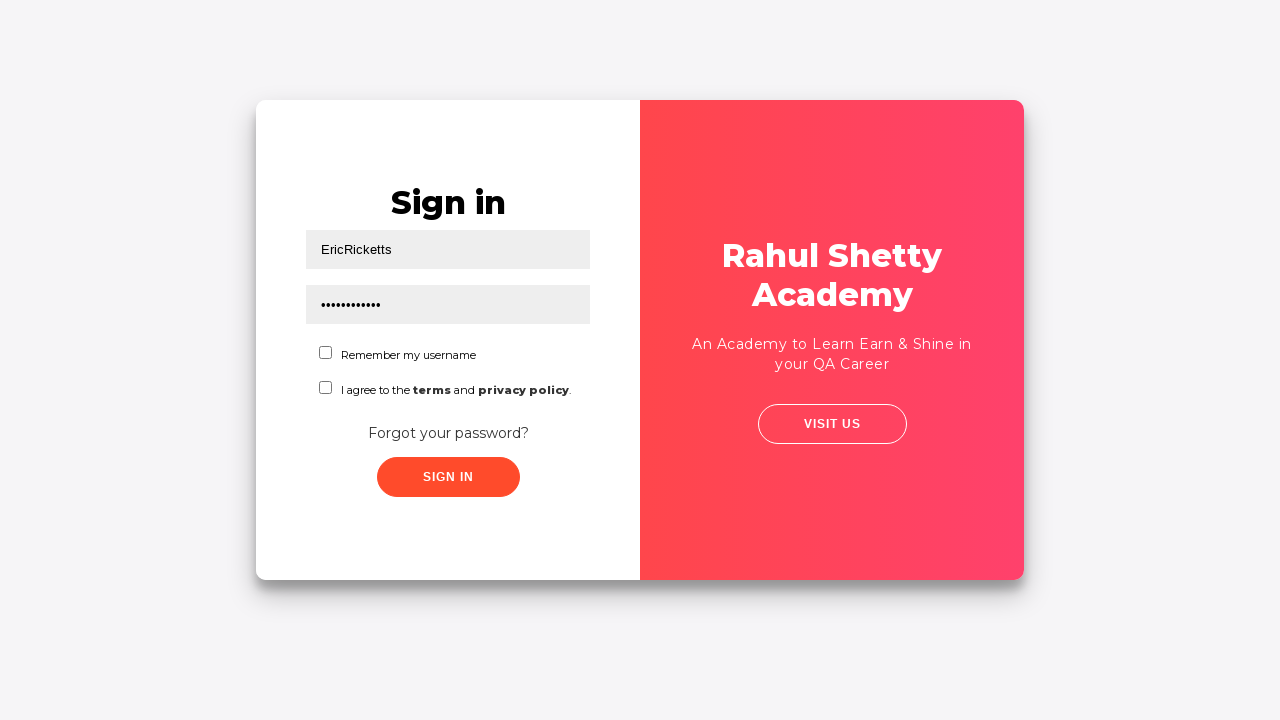

Error message appeared on screen
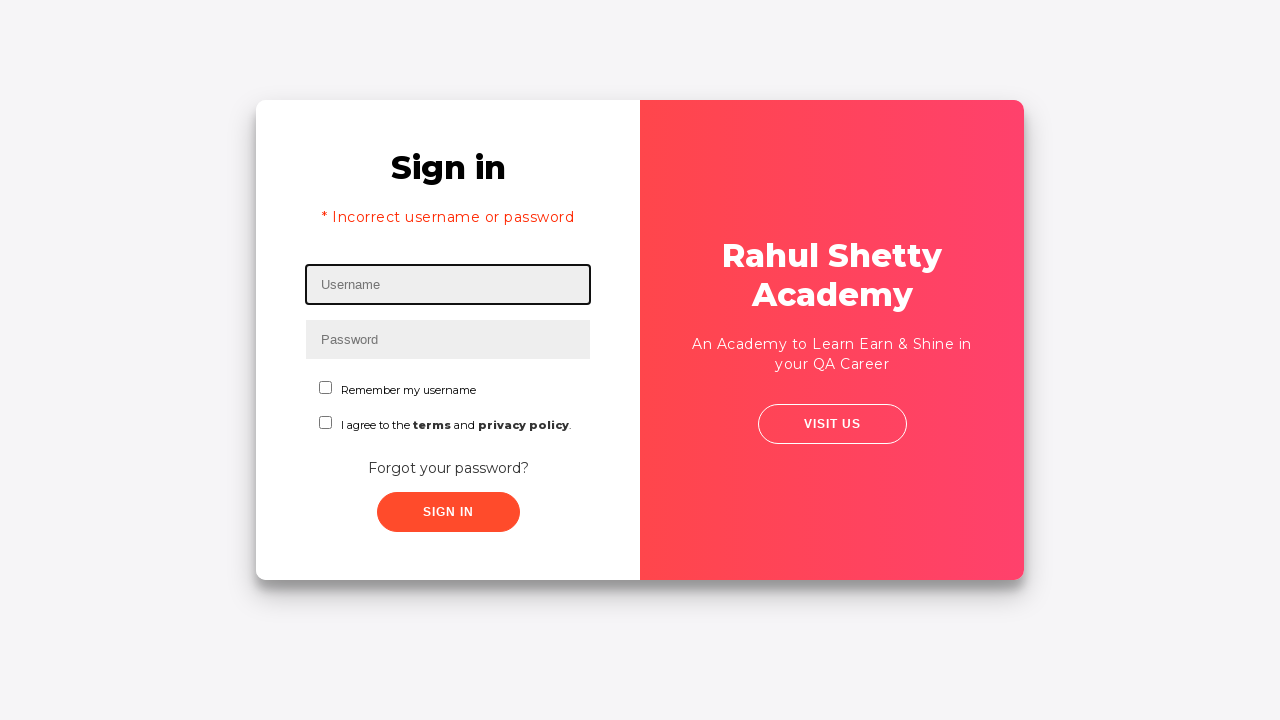

Clicked 'Forgot your password?' link at (448, 468) on text=Forgot your password?
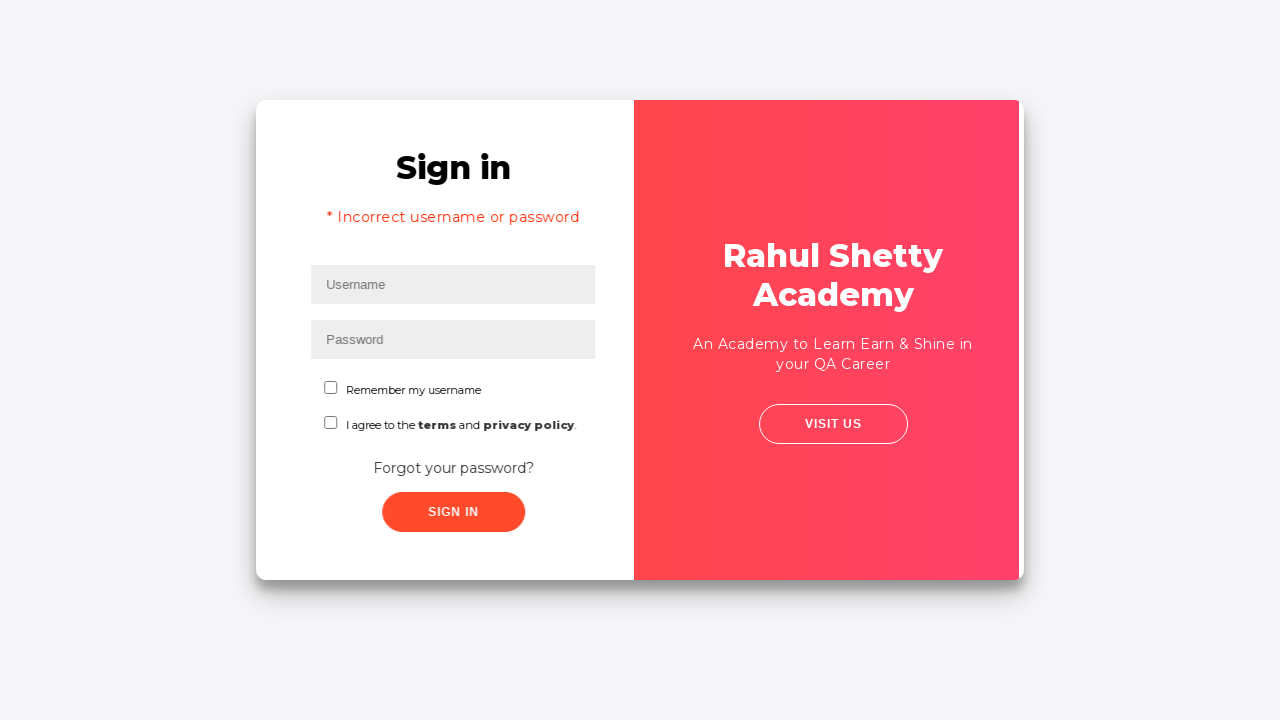

Reset password form loaded
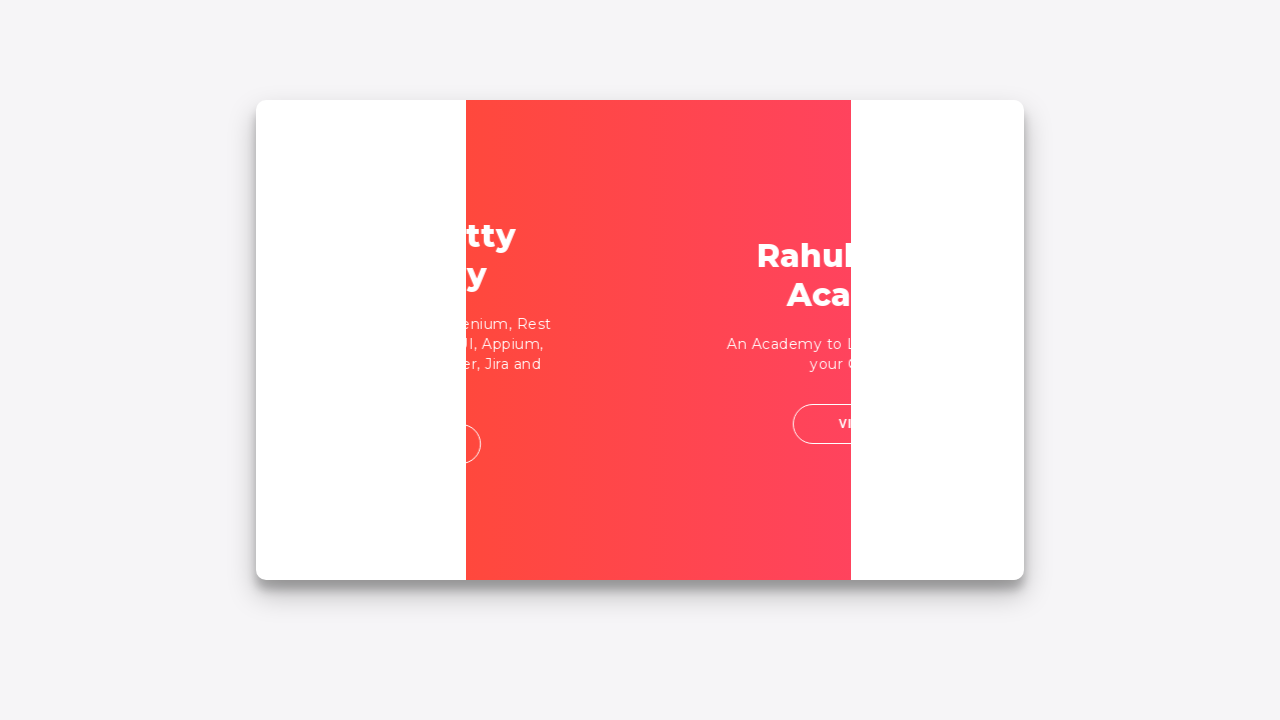

Filled name field with 'EricRicketts' using placeholder selector on input[placeholder='Name']
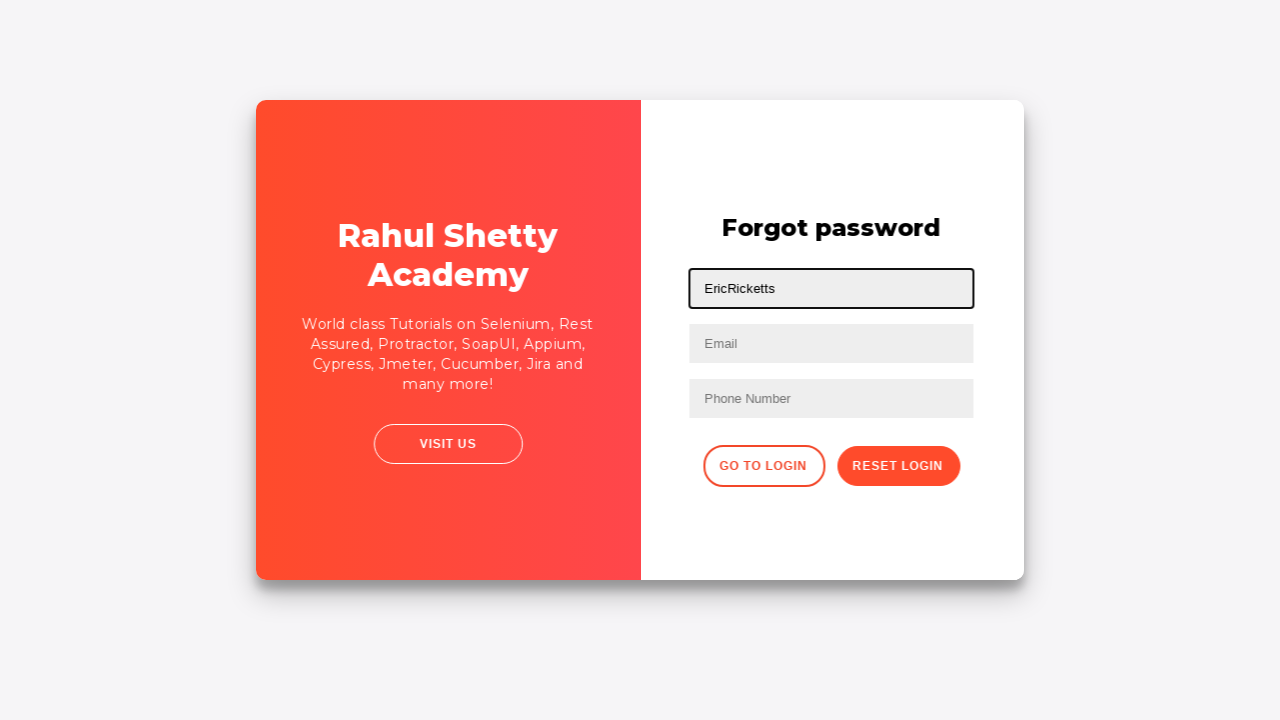

Filled email field with 'eric_ricketts@icloud.com' using placeholder selector on input[placeholder='Email']
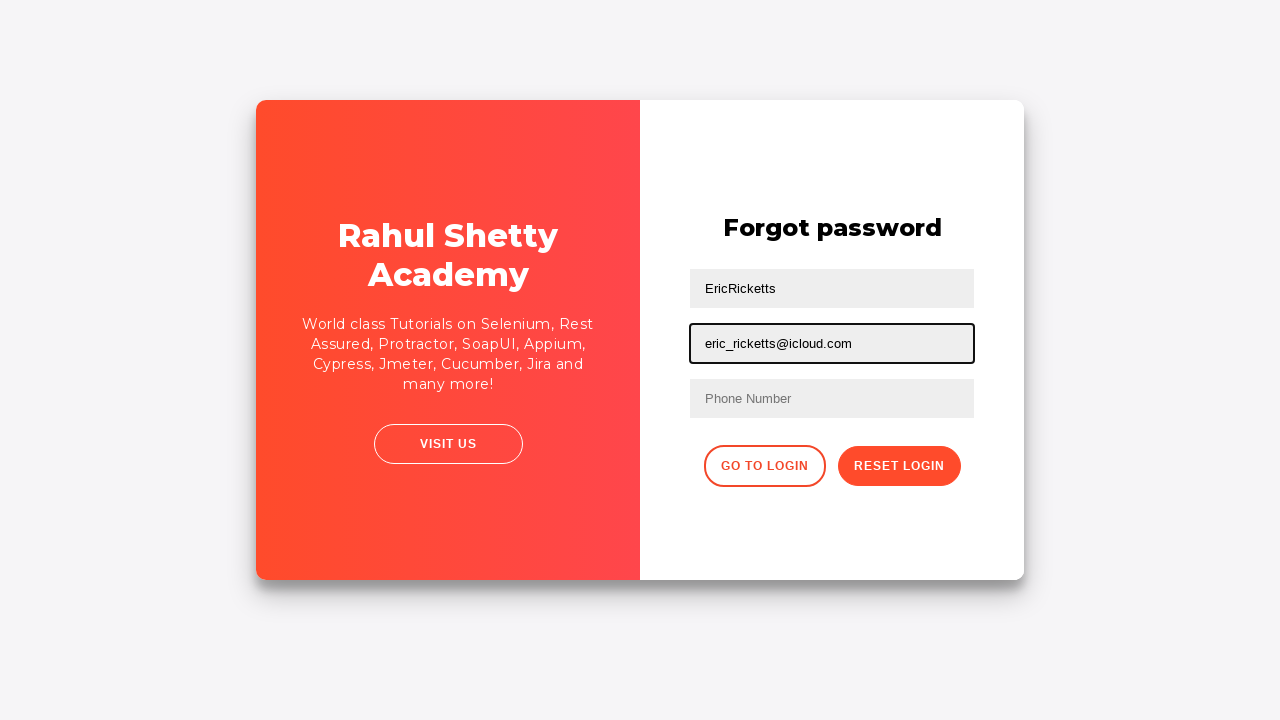

Cleared name field on input[placeholder='Name']
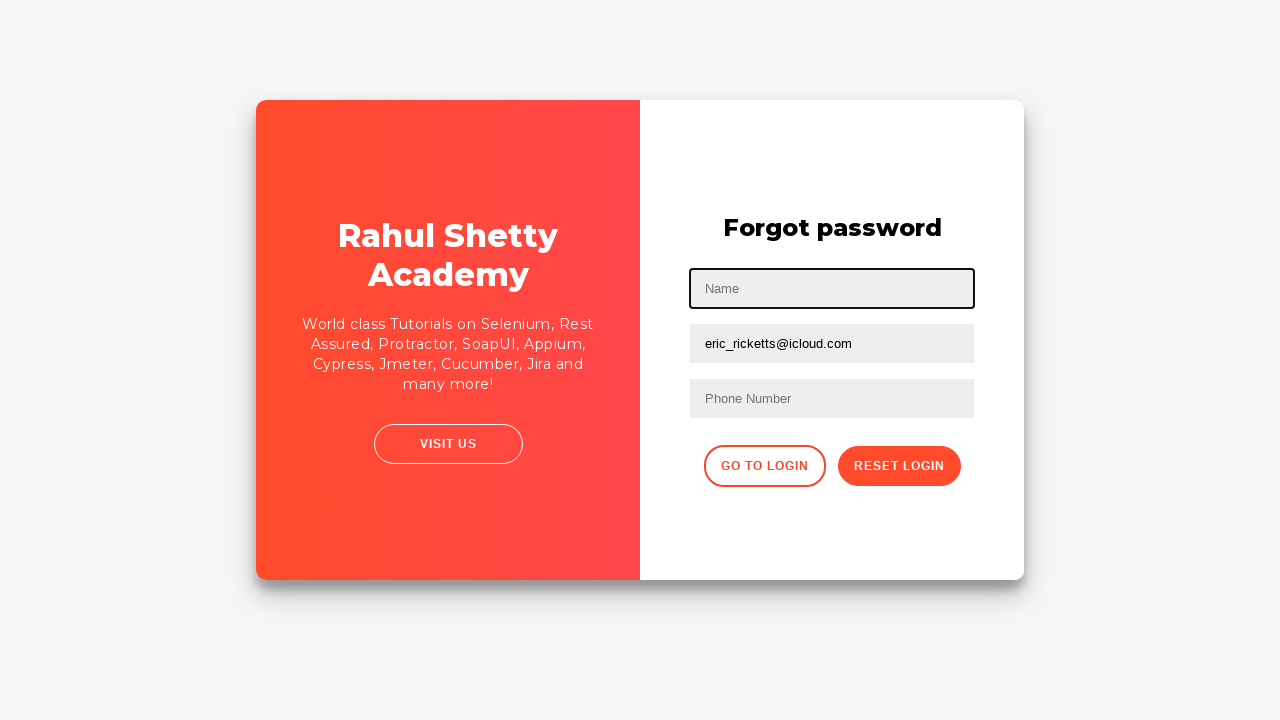

Cleared email field on input[placeholder='Email']
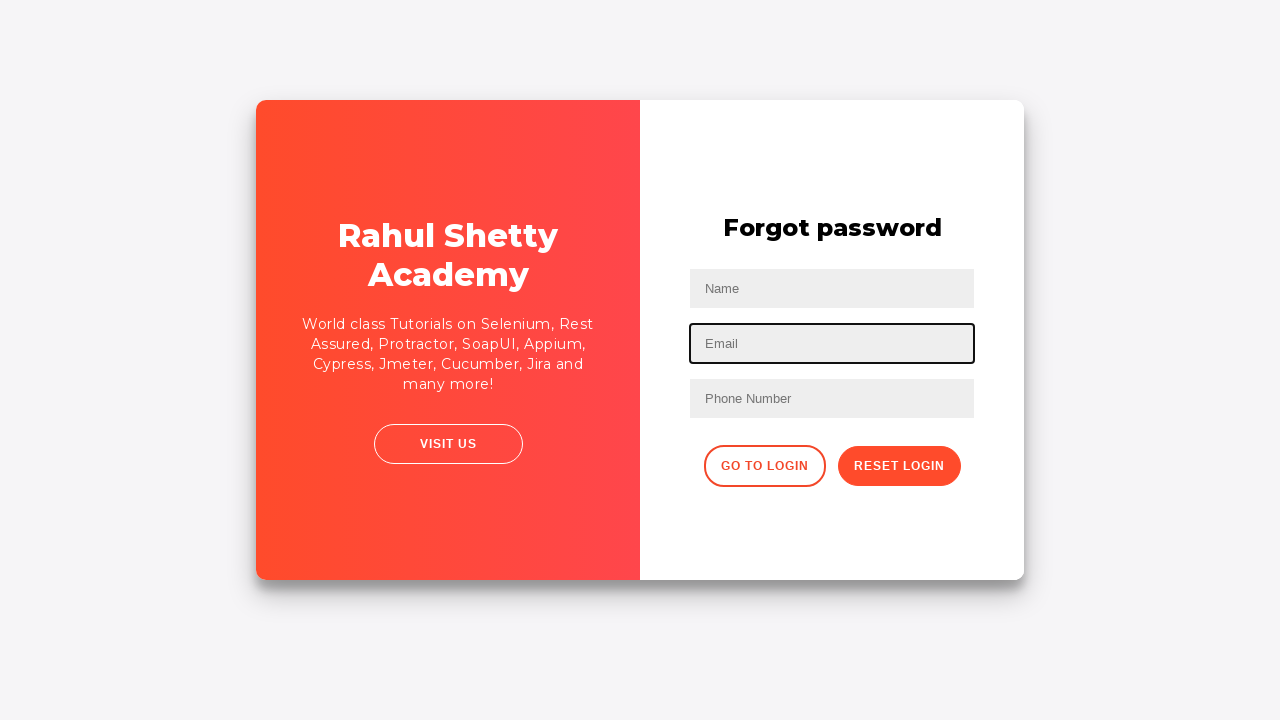

Filled first text input using XPath selector with 'EricRicketts' on //input[@type='text'][1]
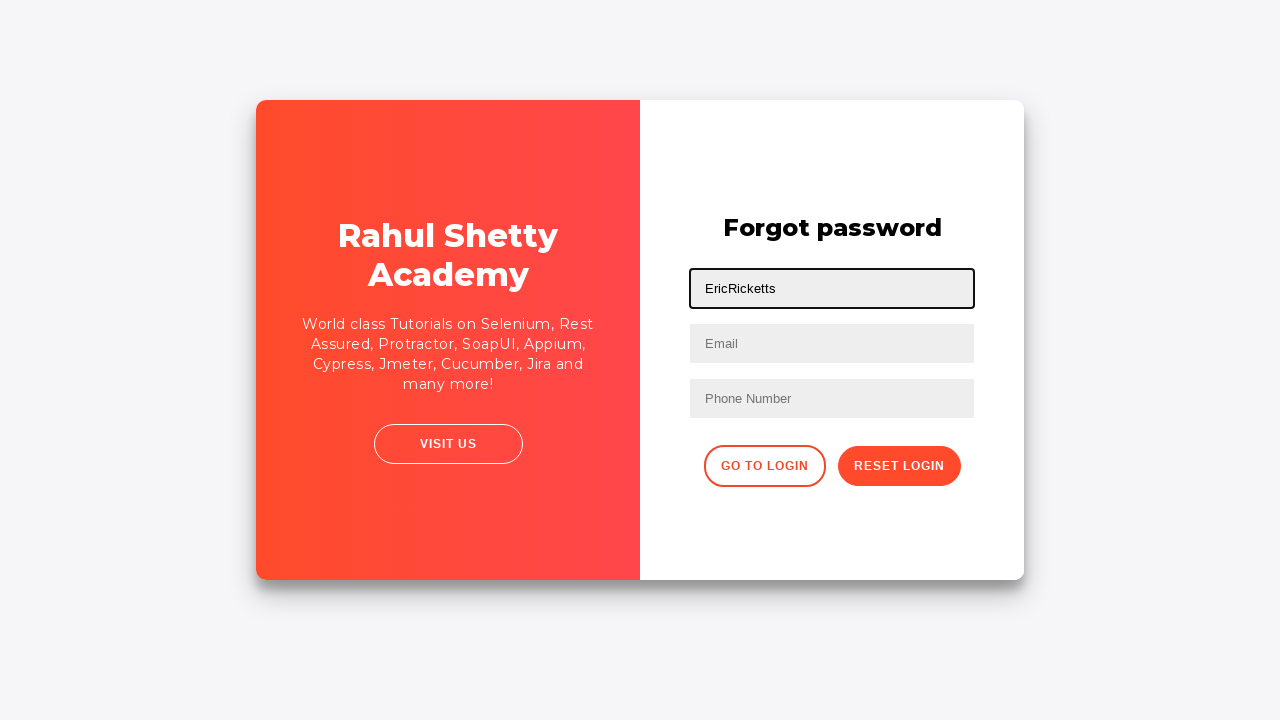

Filled second text input using XPath selector with email on //input[@type='text'][2]
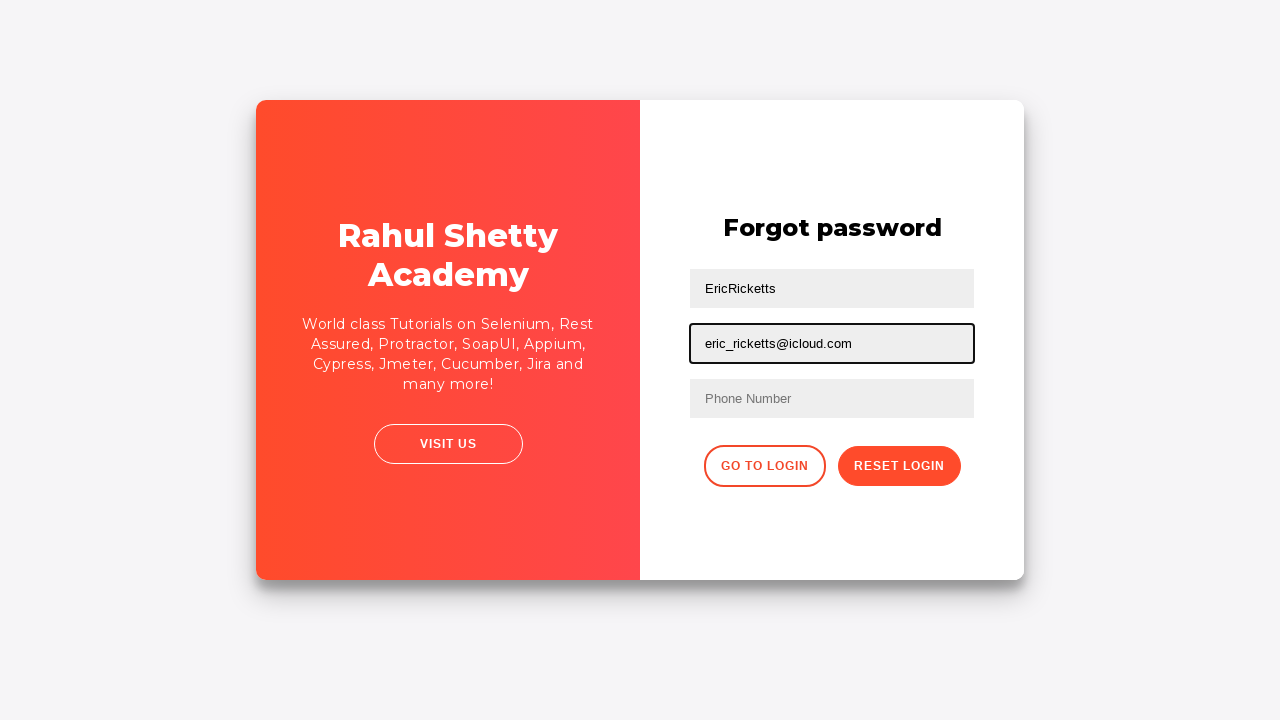

Cleared first text input (XPath) on //input[@type='text'][1]
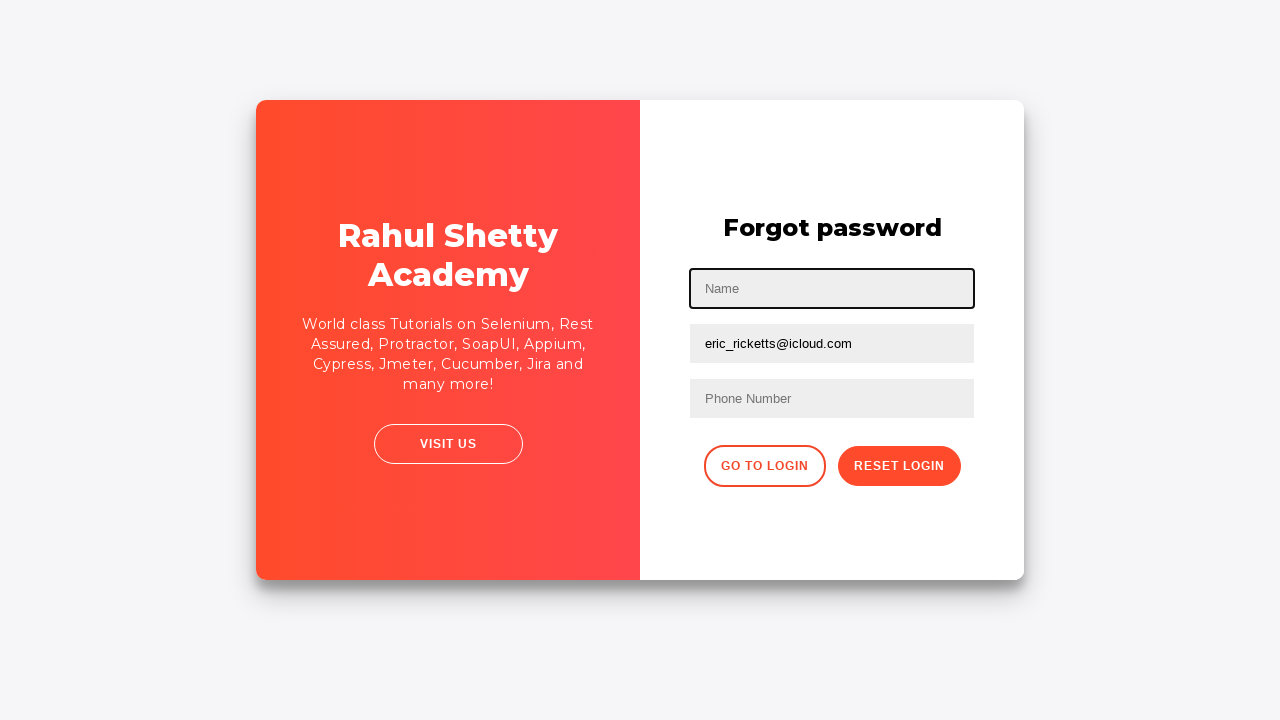

Cleared second text input (XPath) on //input[@type='text'][2]
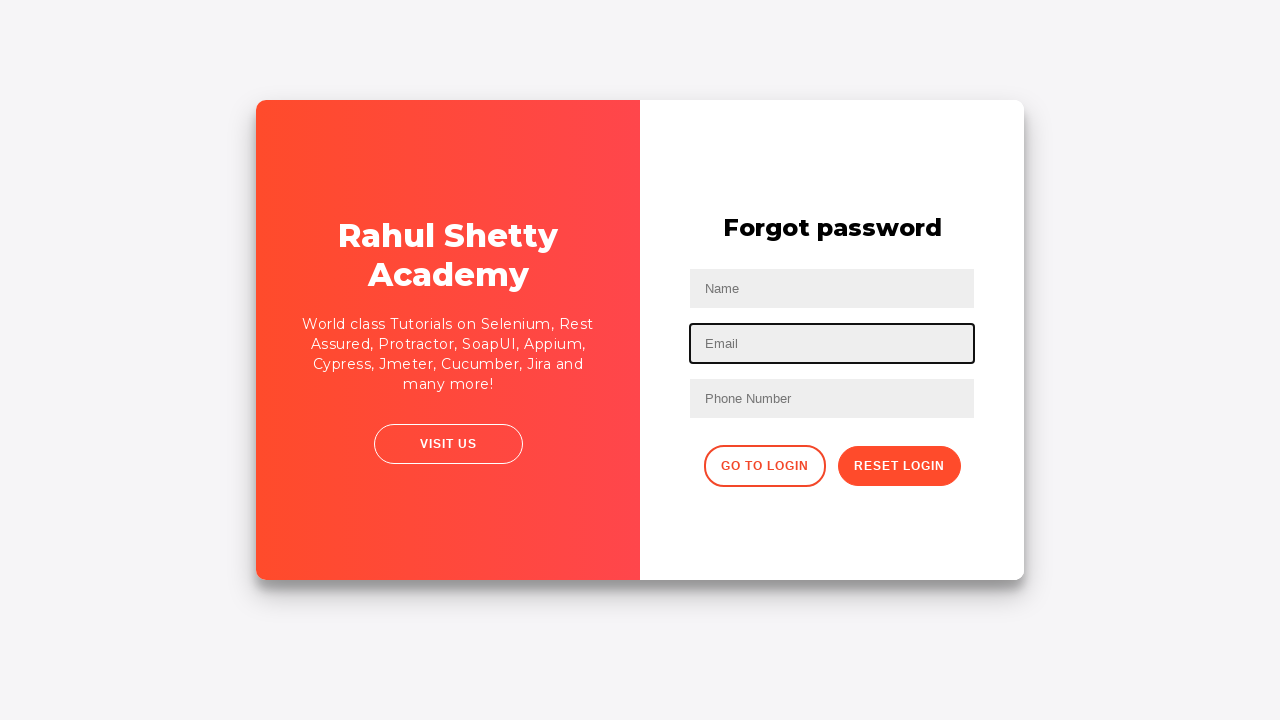

Filled name field using CSS nth-child selector with 'EricRicketts' on input[type='text']:nth-child(2)
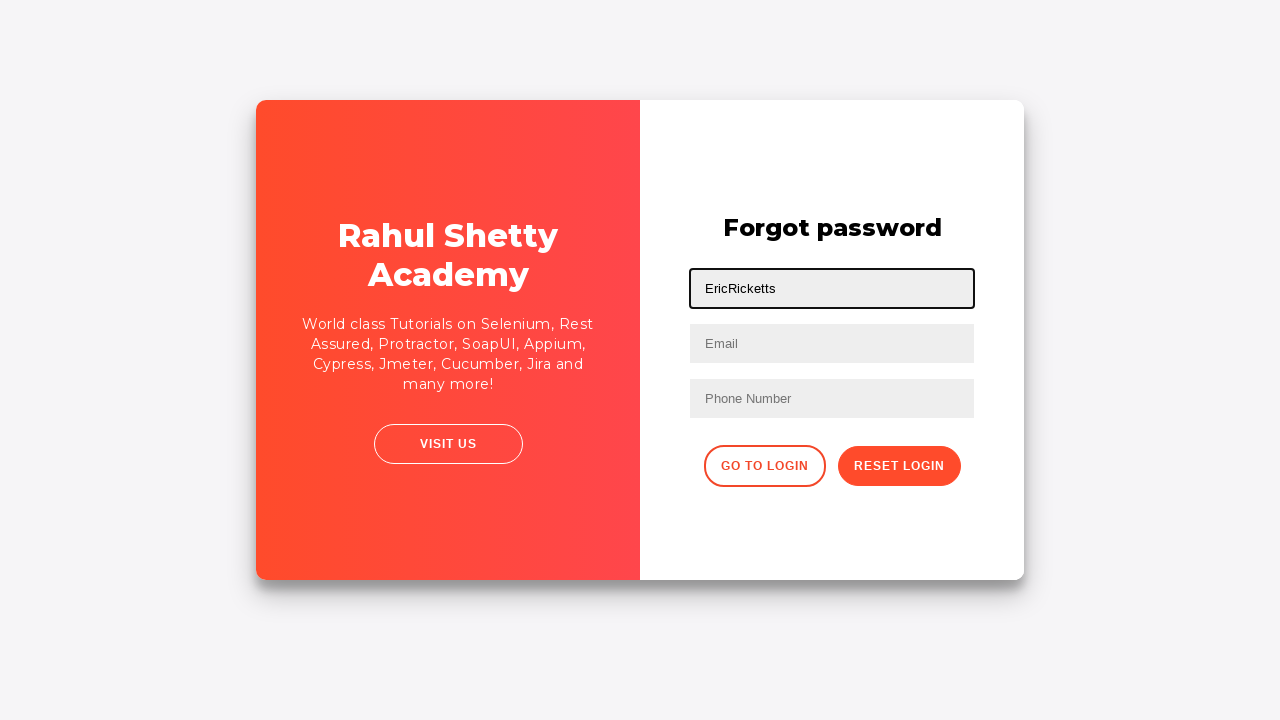

Filled email field using CSS nth-child selector with email on input[type='text']:nth-child(3)
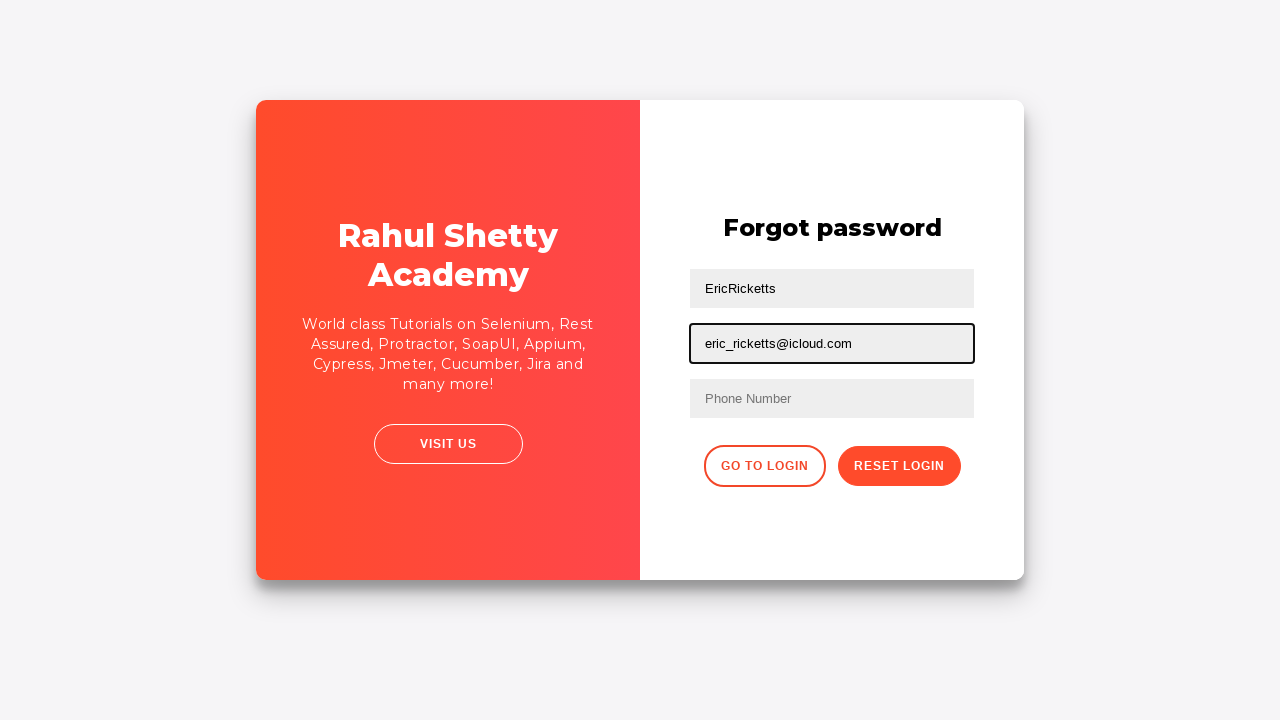

Cleared name field (CSS nth-child) on input[type='text']:nth-child(2)
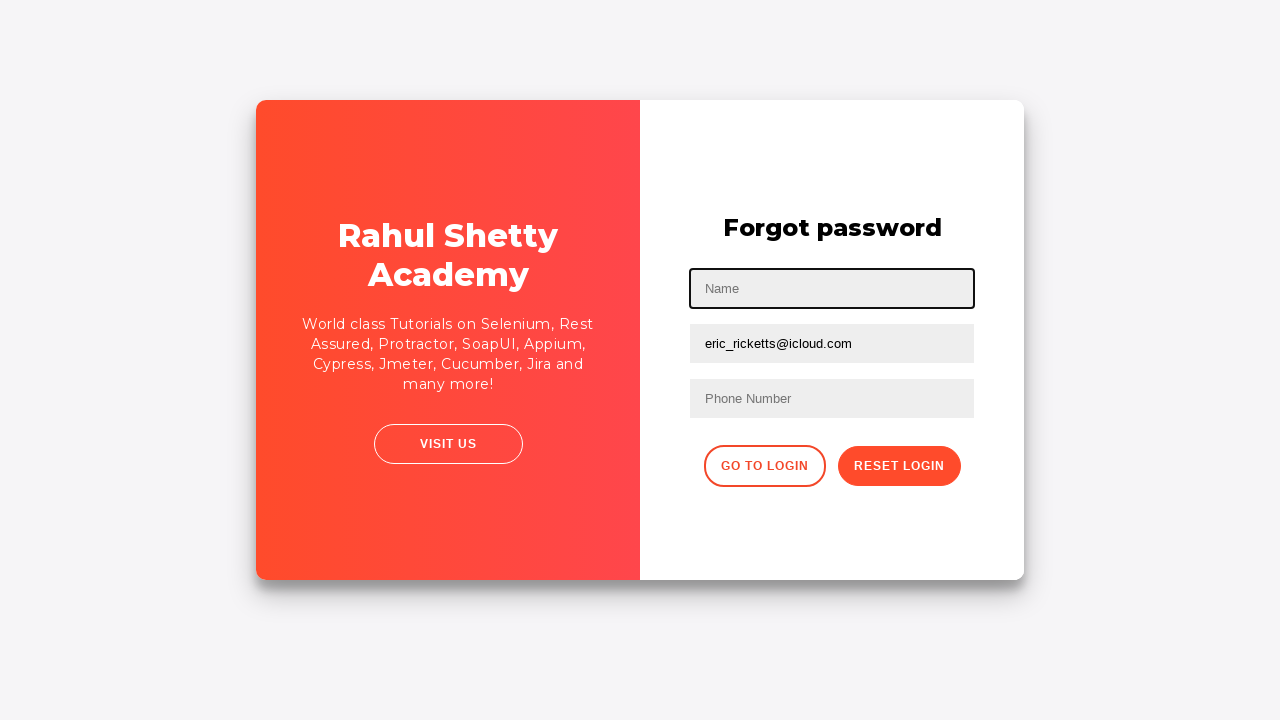

Cleared email field (CSS nth-child) on input[type='text']:nth-child(3)
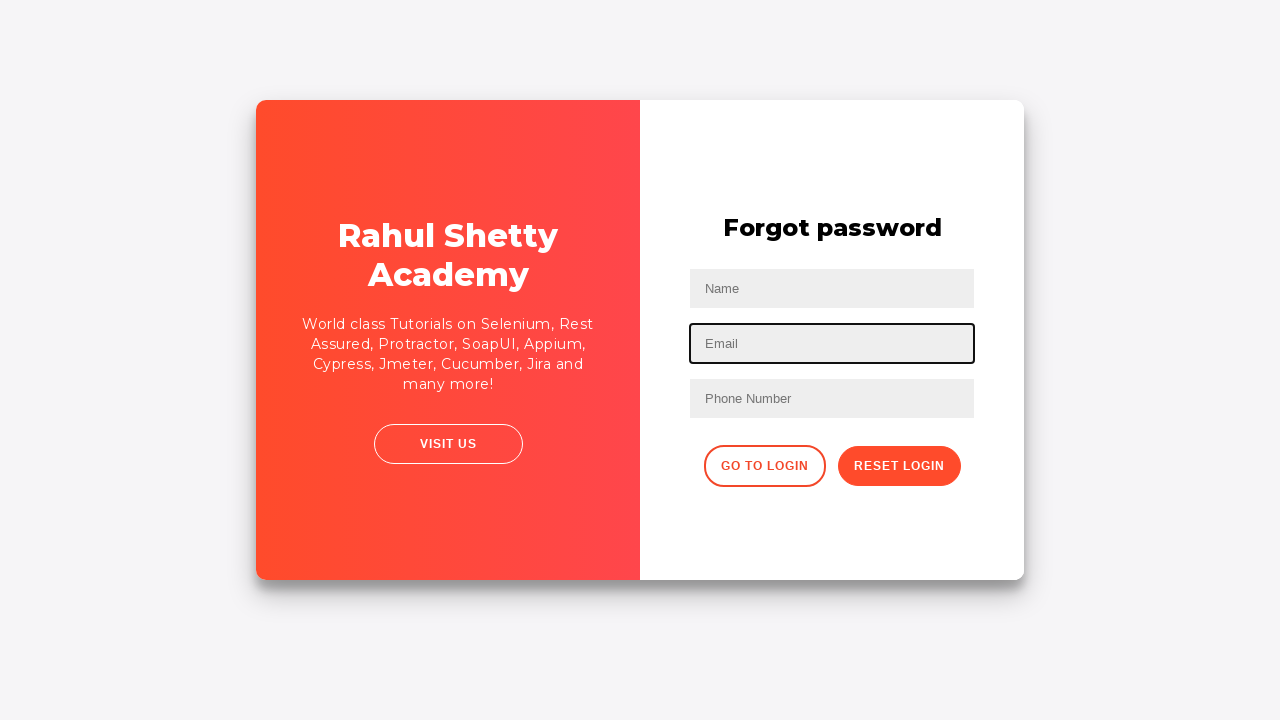

Filled name field using form child selector with 'EricRicketts' on form > input:nth-child(2)
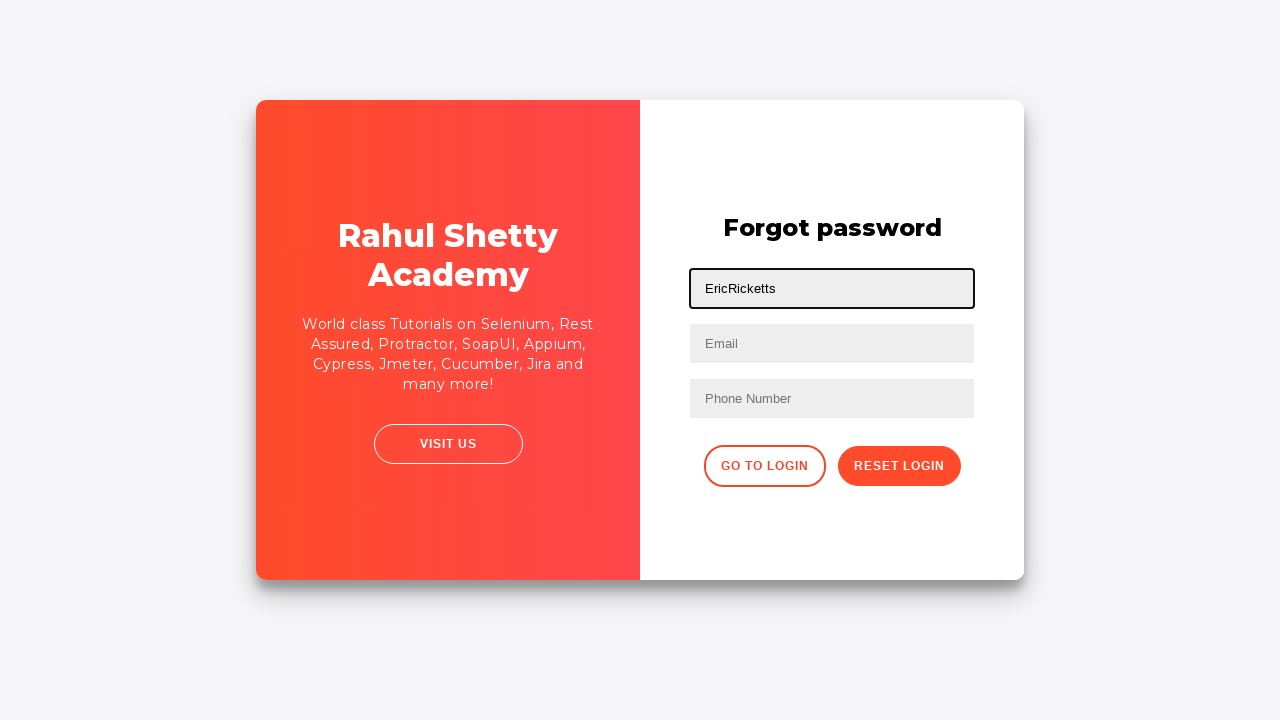

Filled email field using form child selector with email on form > input:nth-child(3)
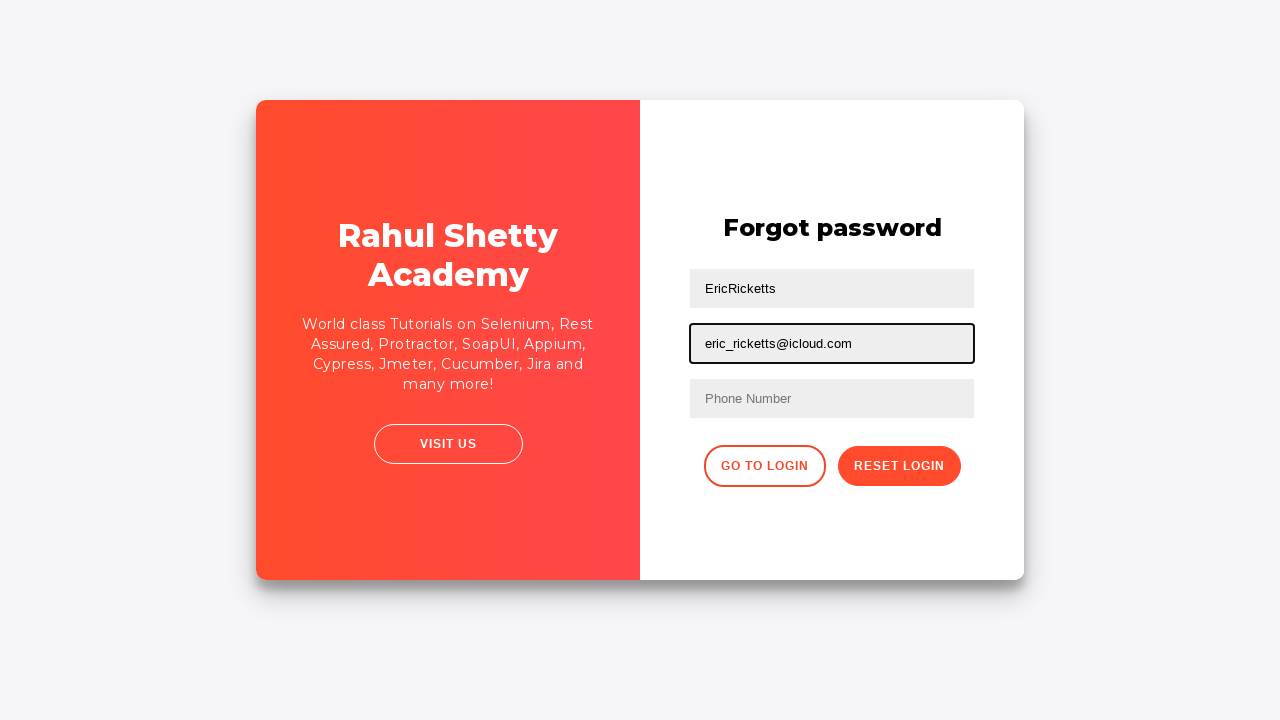

Filled phone number field using form child selector with '919-449-5529' on form > input:nth-child(4)
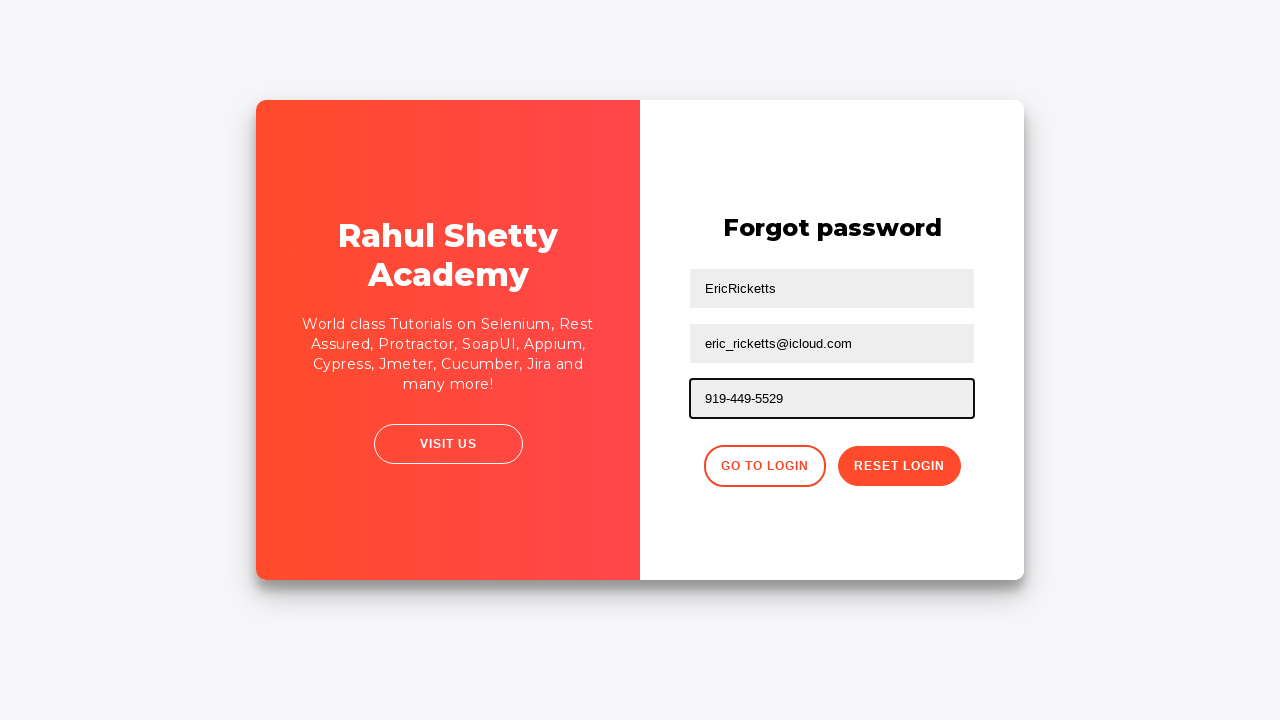

Clicked reset password button at (899, 466) on button.reset-pwd-btn
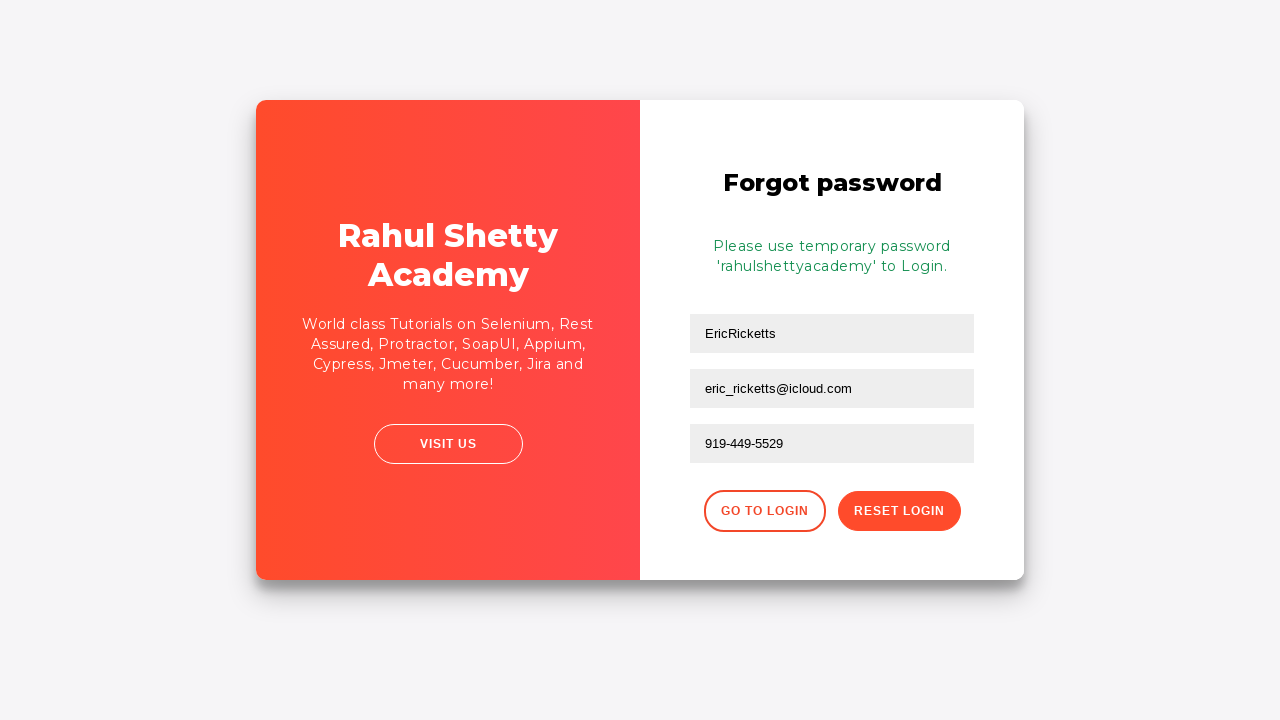

Password reset information message displayed
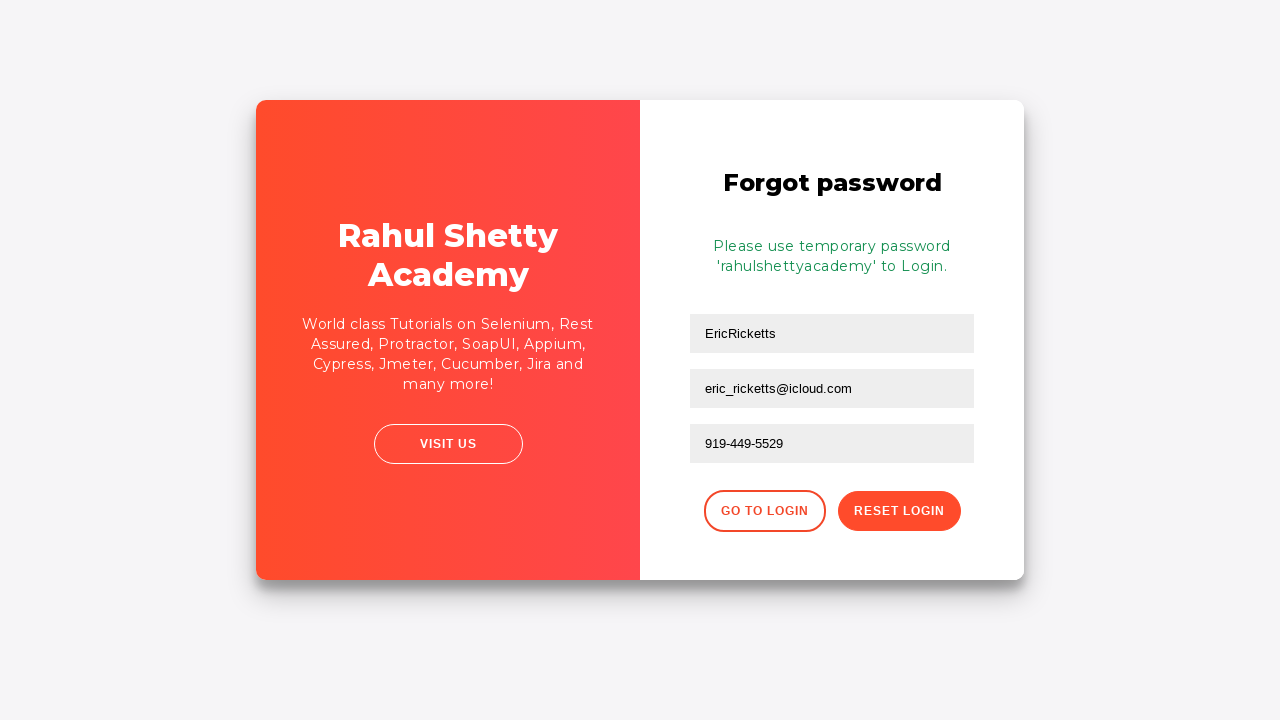

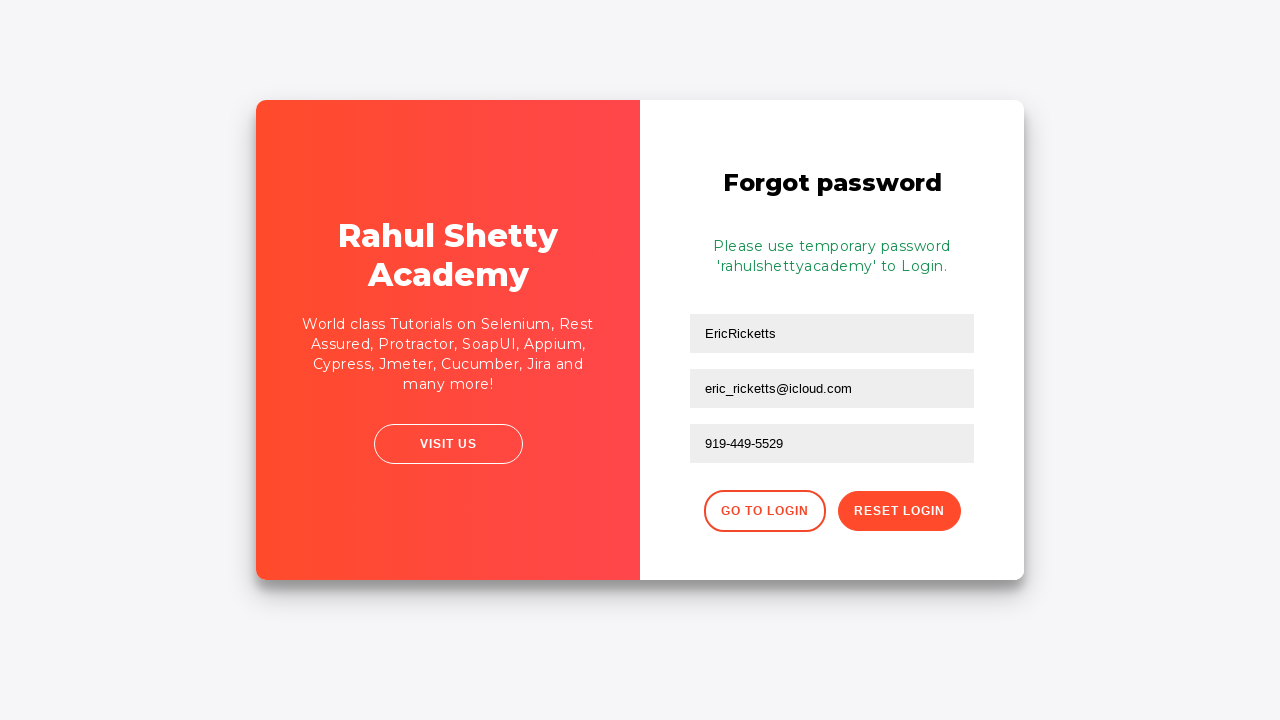